Opens a YouTube video in Edge browser and clicks the play button to start video playback

Starting URL: https://www.youtube.com/watch?v=dQw4w9WgXcQ

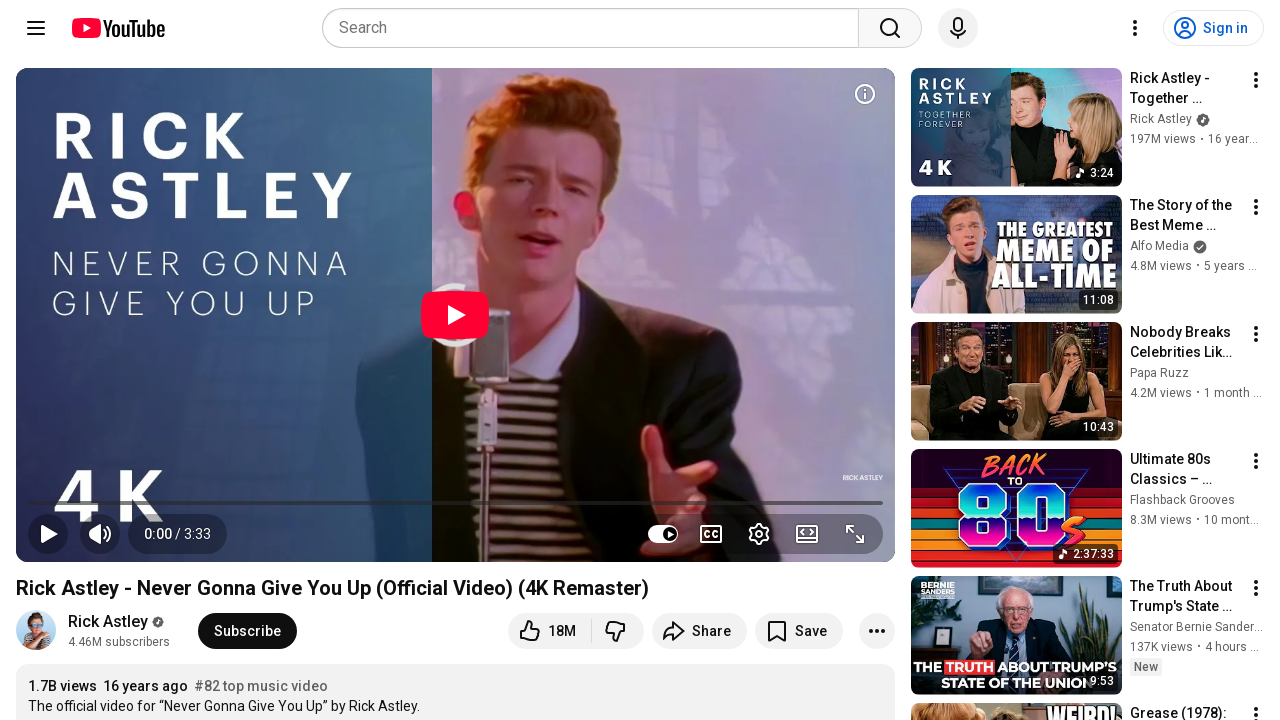

Navigated to YouTube video URL
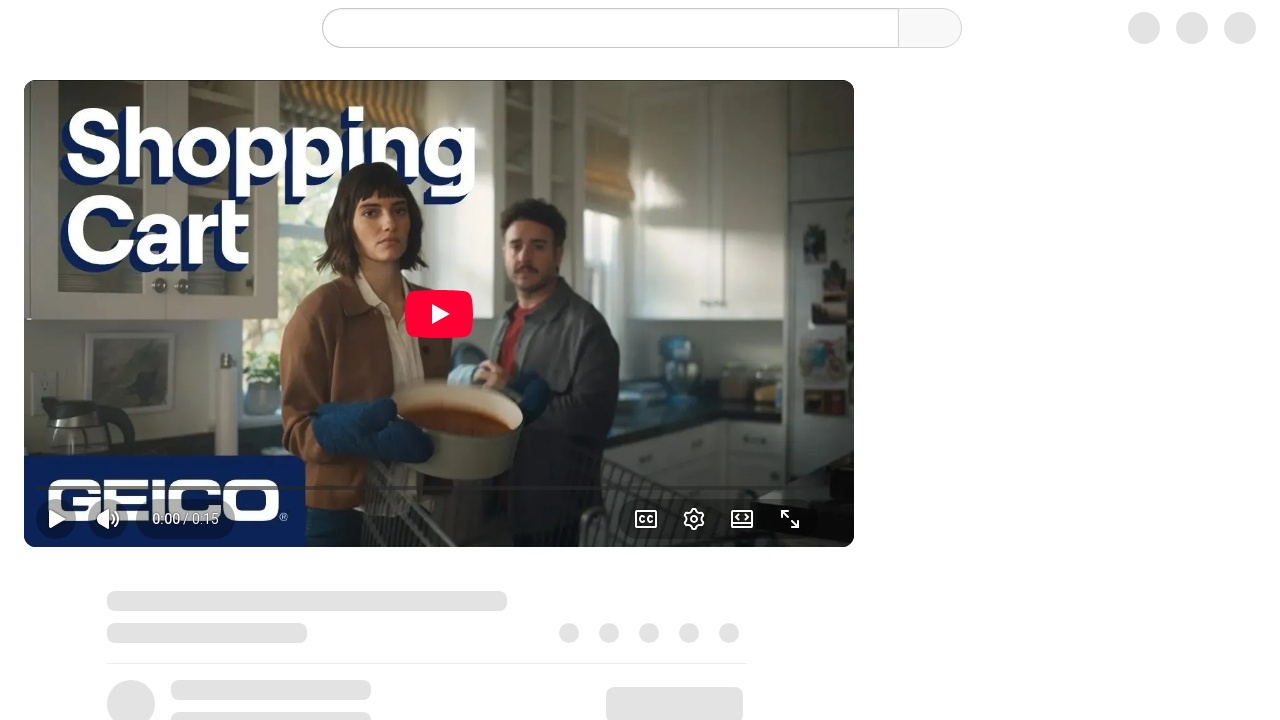

Clicked the large play button to start video playback at (455, 315) on .ytp-large-play-button.ytp-button
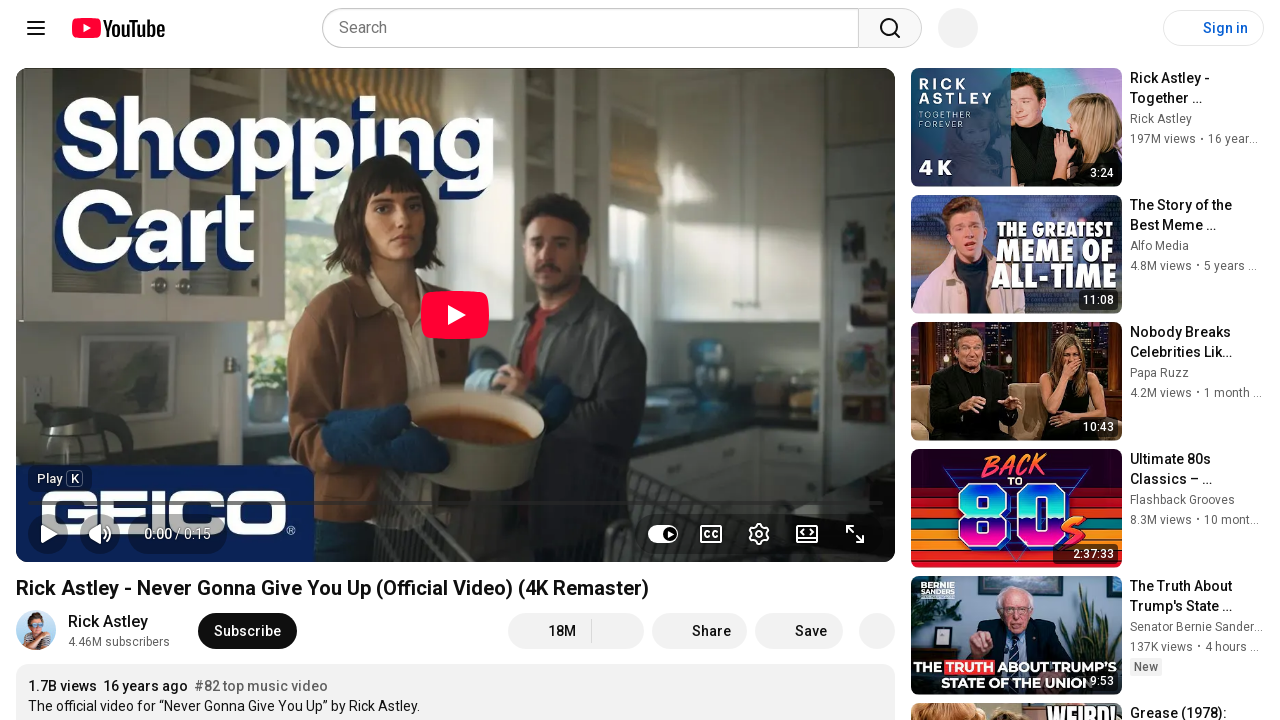

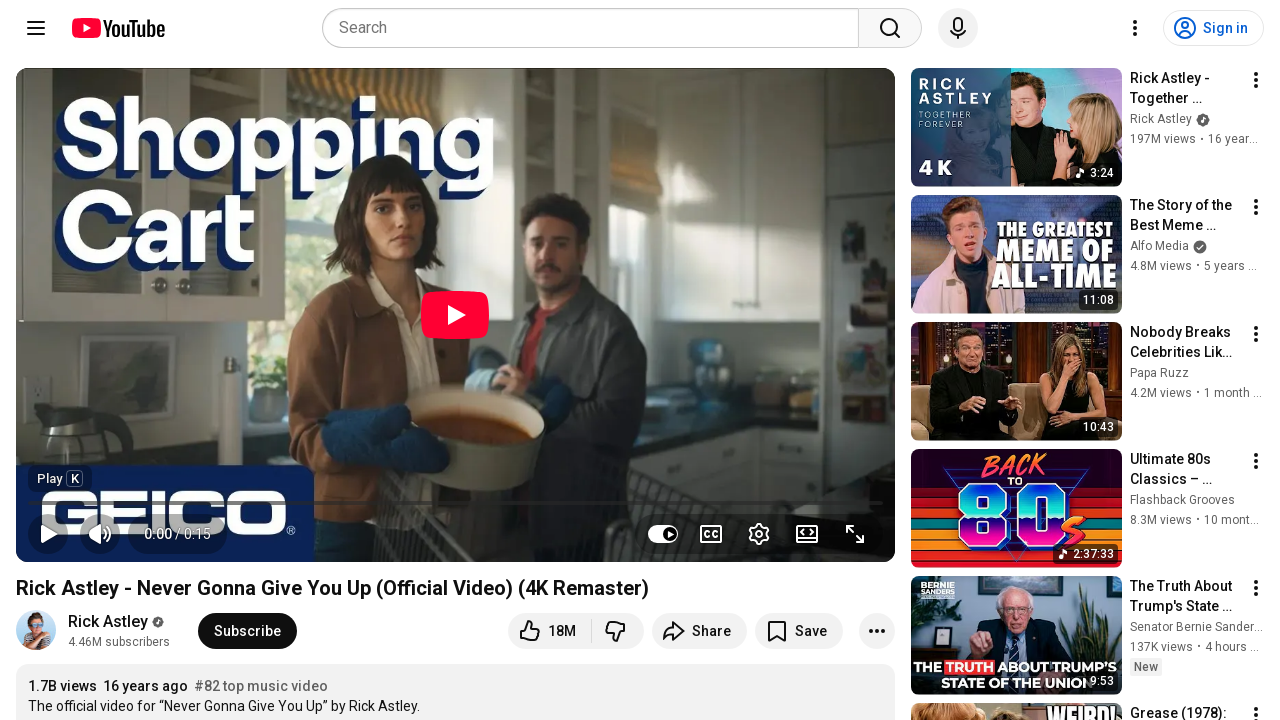